Tests drag and drop functionality by dragging element A to element B's position using two different approaches

Starting URL: https://the-internet.herokuapp.com/drag_and_drop

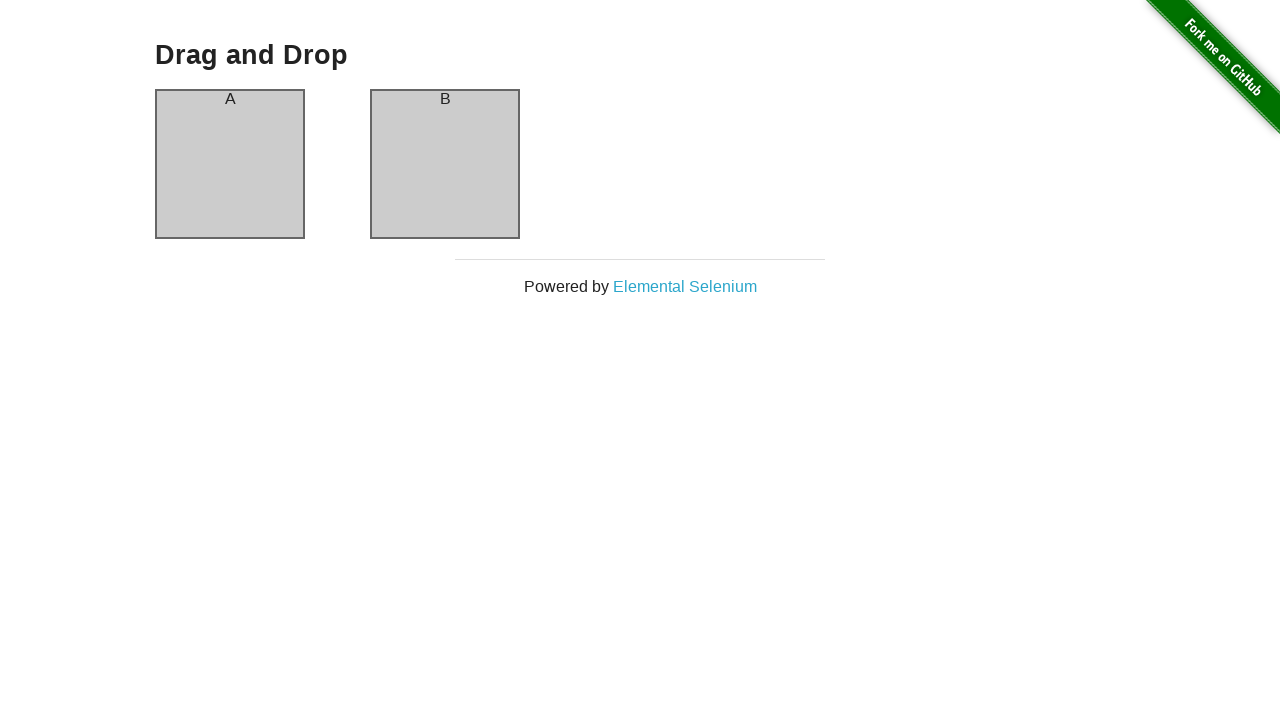

Dragged element A to element B using direct drag_to method at (445, 99)
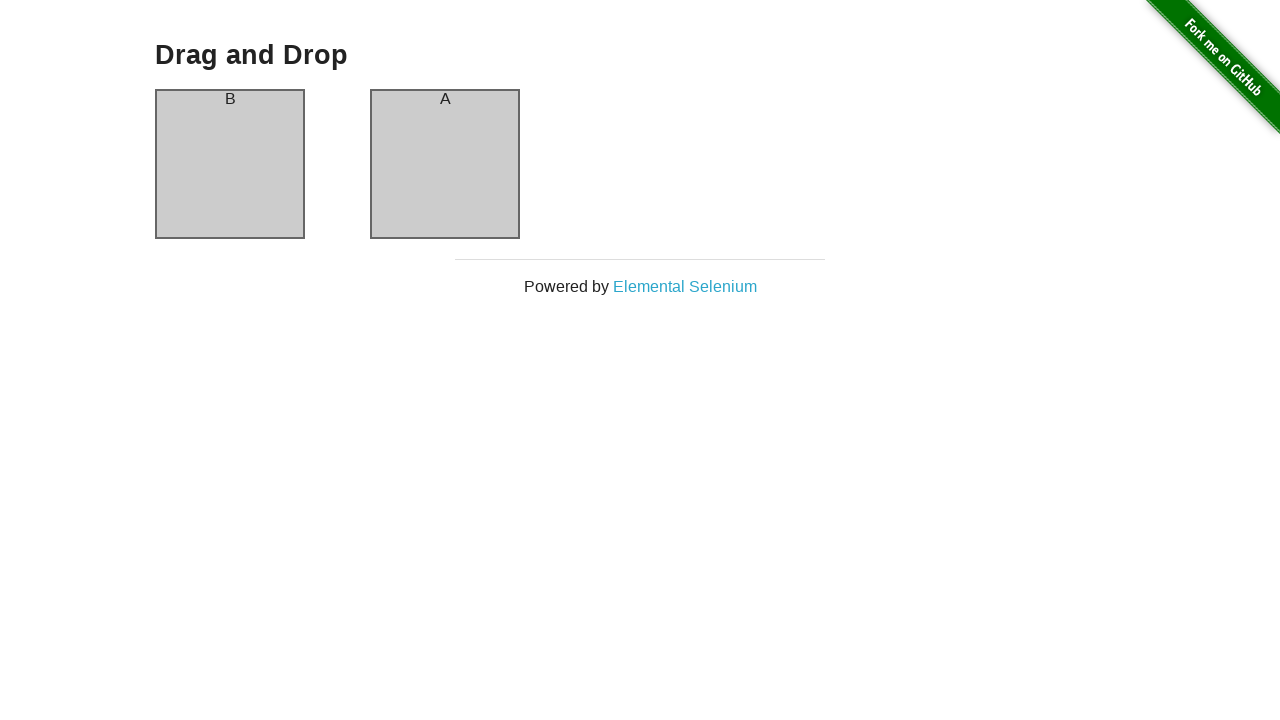

Waited 5 seconds for drag and drop visual feedback
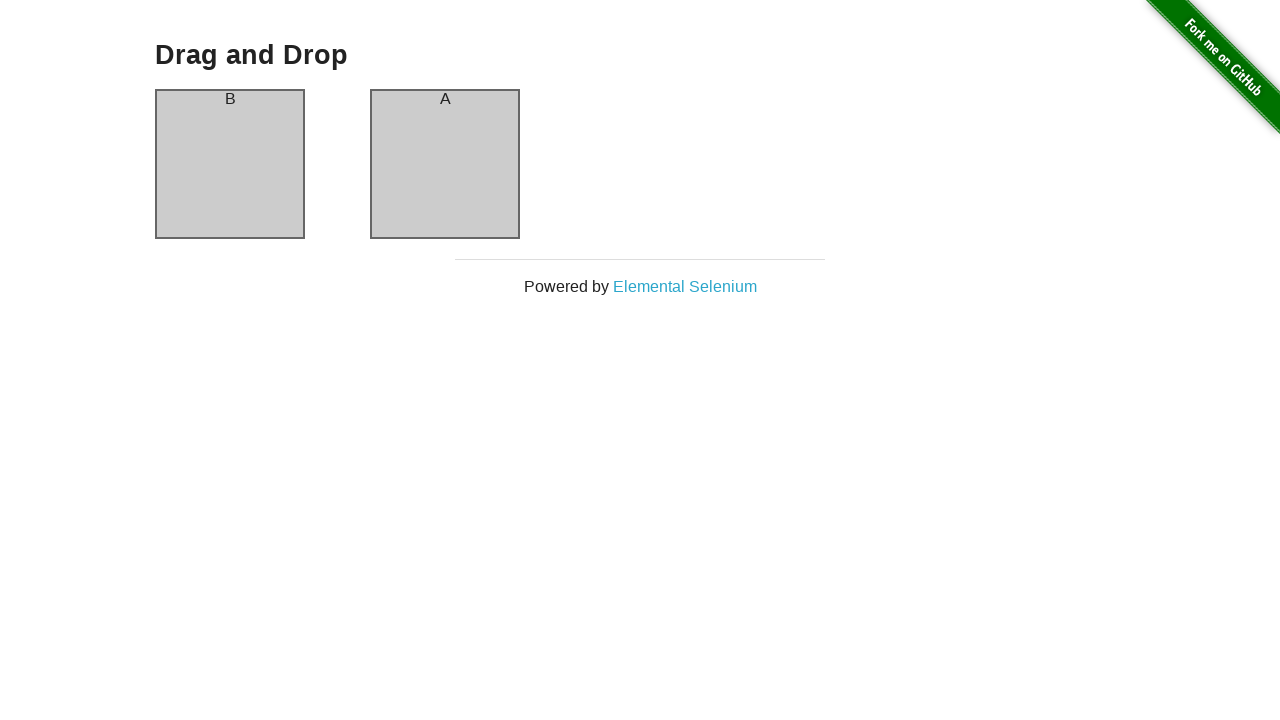

Hovered over element A at (445, 99) on xpath=//header[normalize-space()='A']
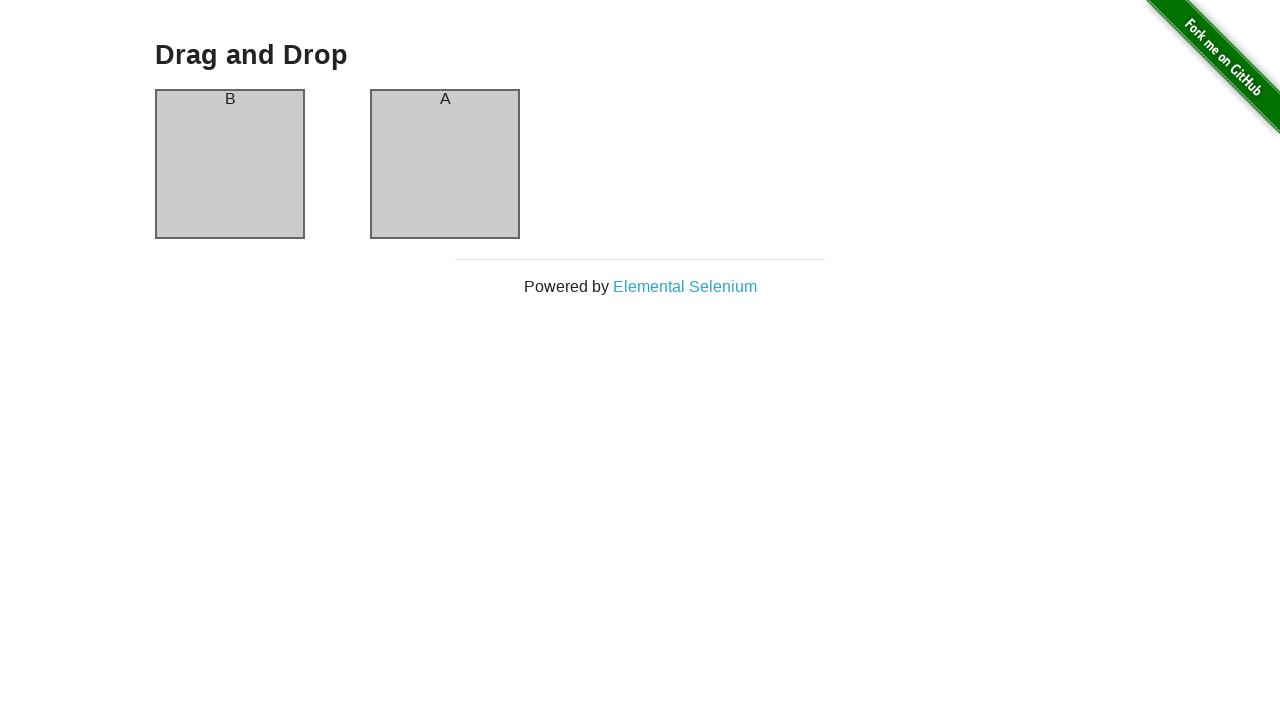

Pressed mouse button down on element A at (445, 99)
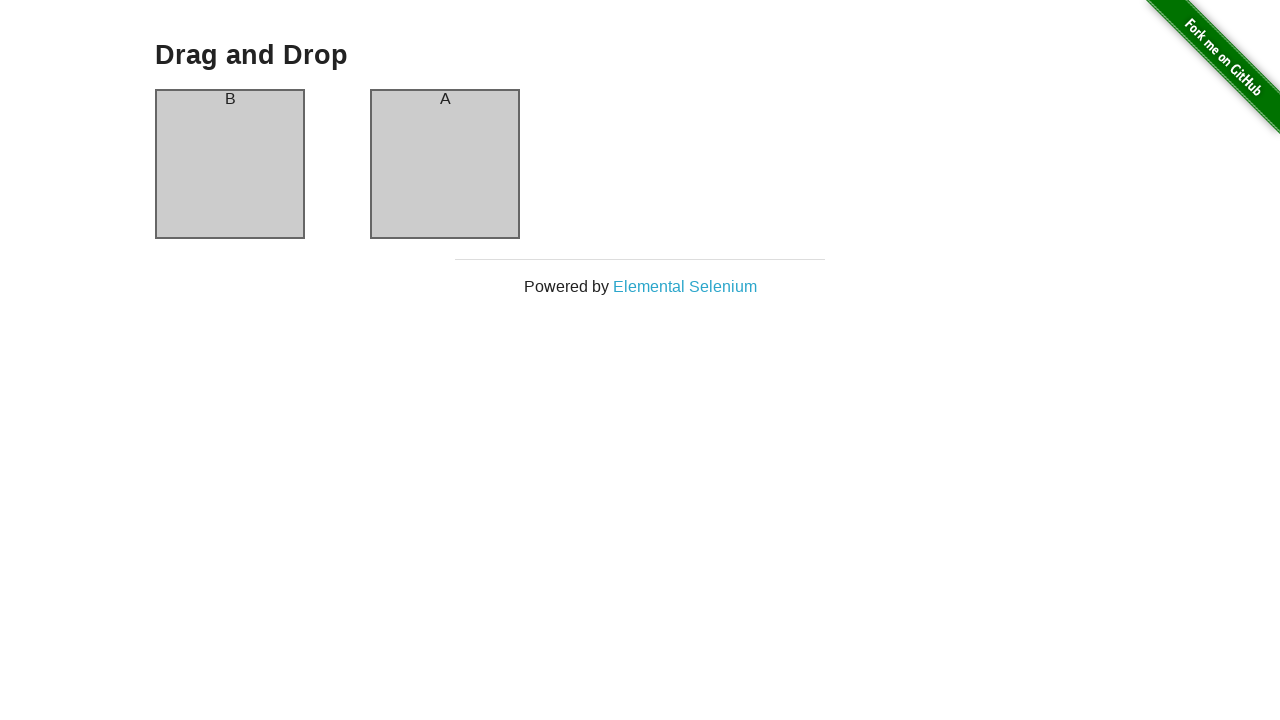

Moved mouse to hover over element B at (230, 99) on xpath=//header[normalize-space()='B']
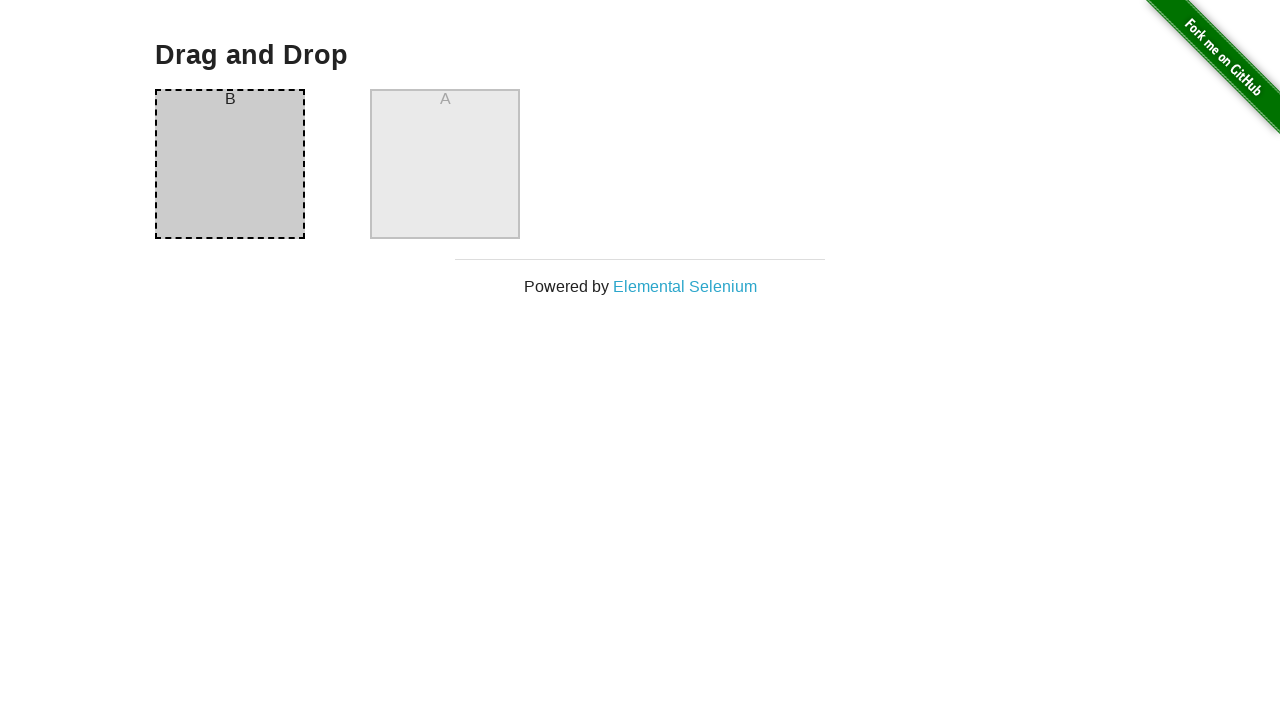

Released mouse button to complete drag and drop to element B at (230, 99)
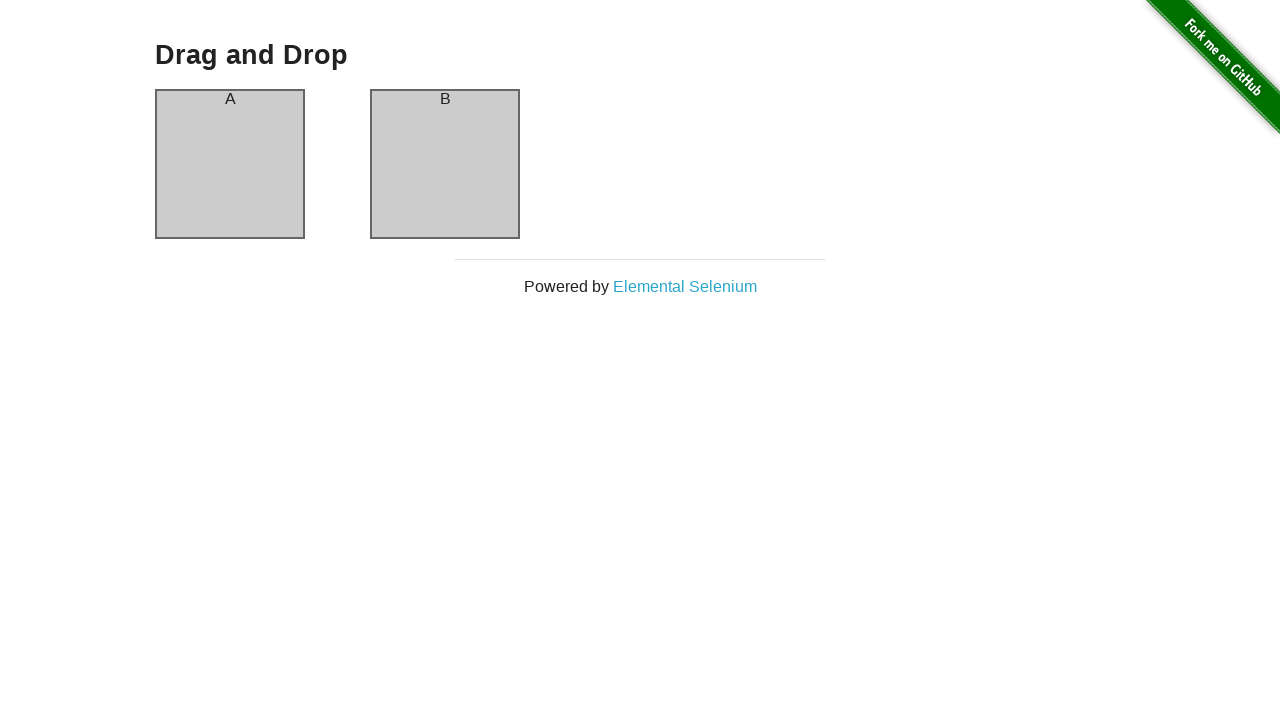

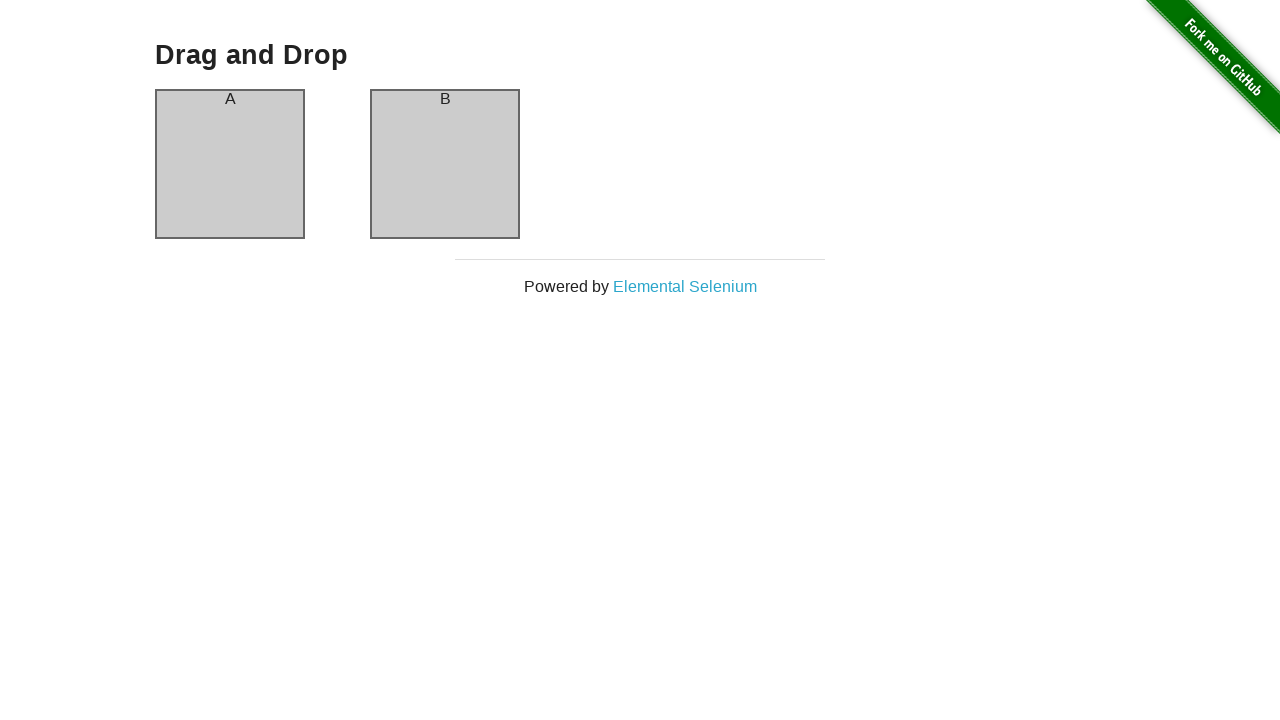